Tests file upload functionality by selecting a file and verifying successful upload confirmation

Starting URL: http://the-internet.herokuapp.com/upload

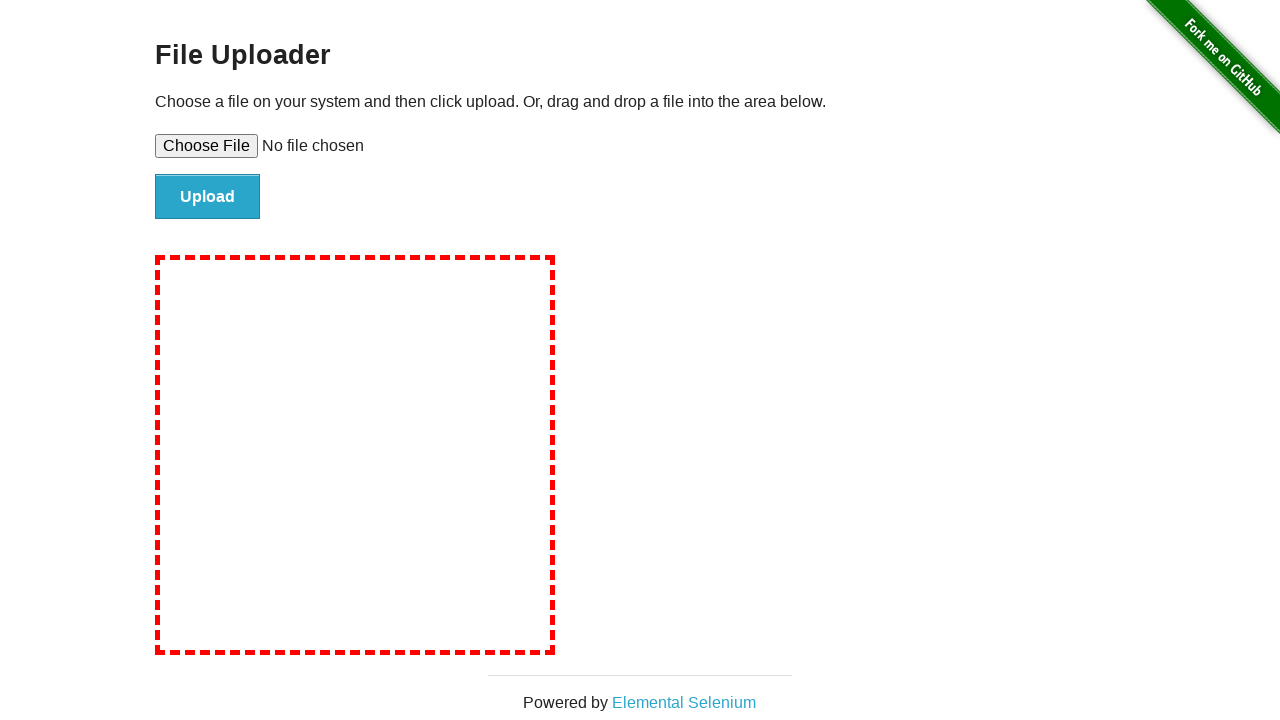

Selected temporary .doc file for upload
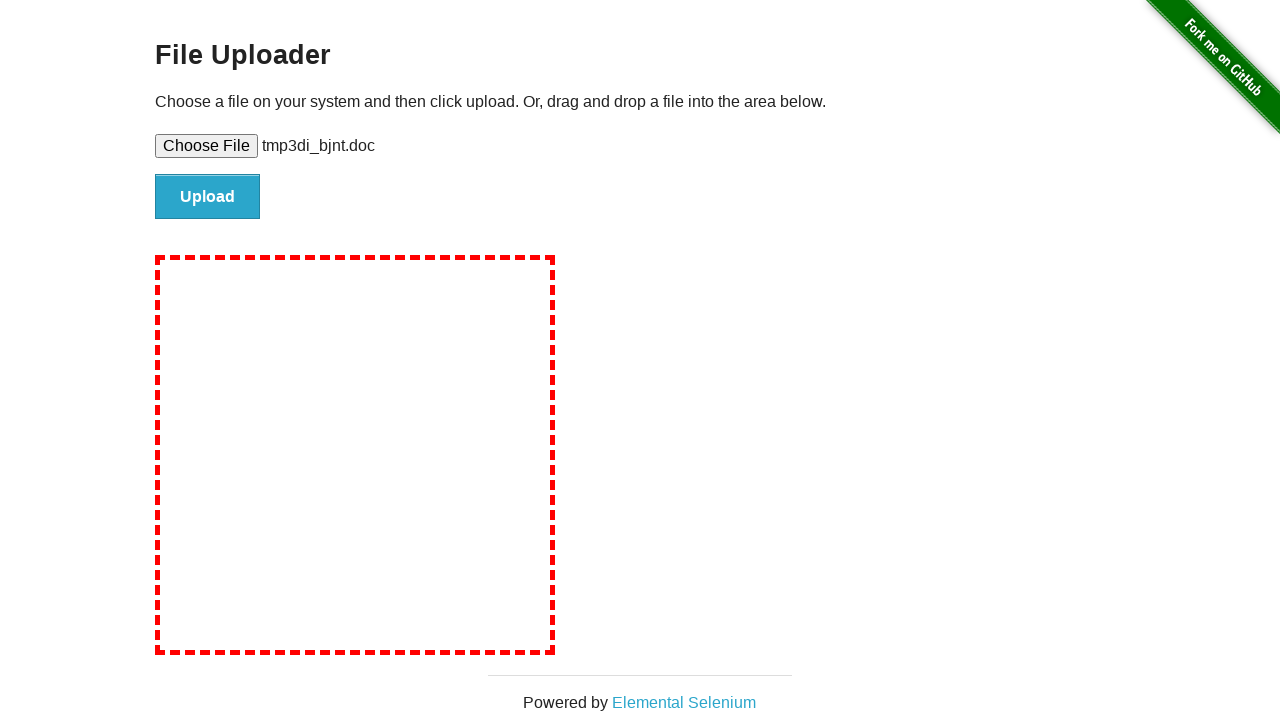

Clicked file upload submit button at (208, 197) on #file-submit
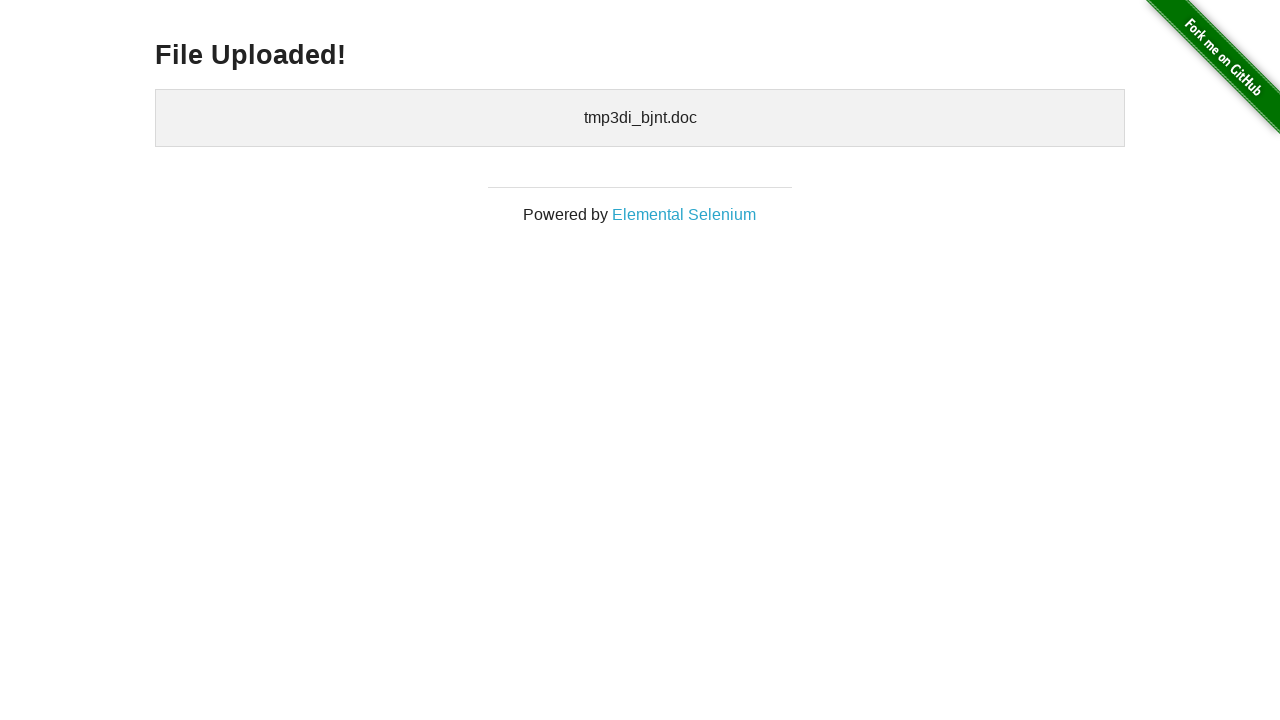

Upload confirmation appeared - file successfully uploaded
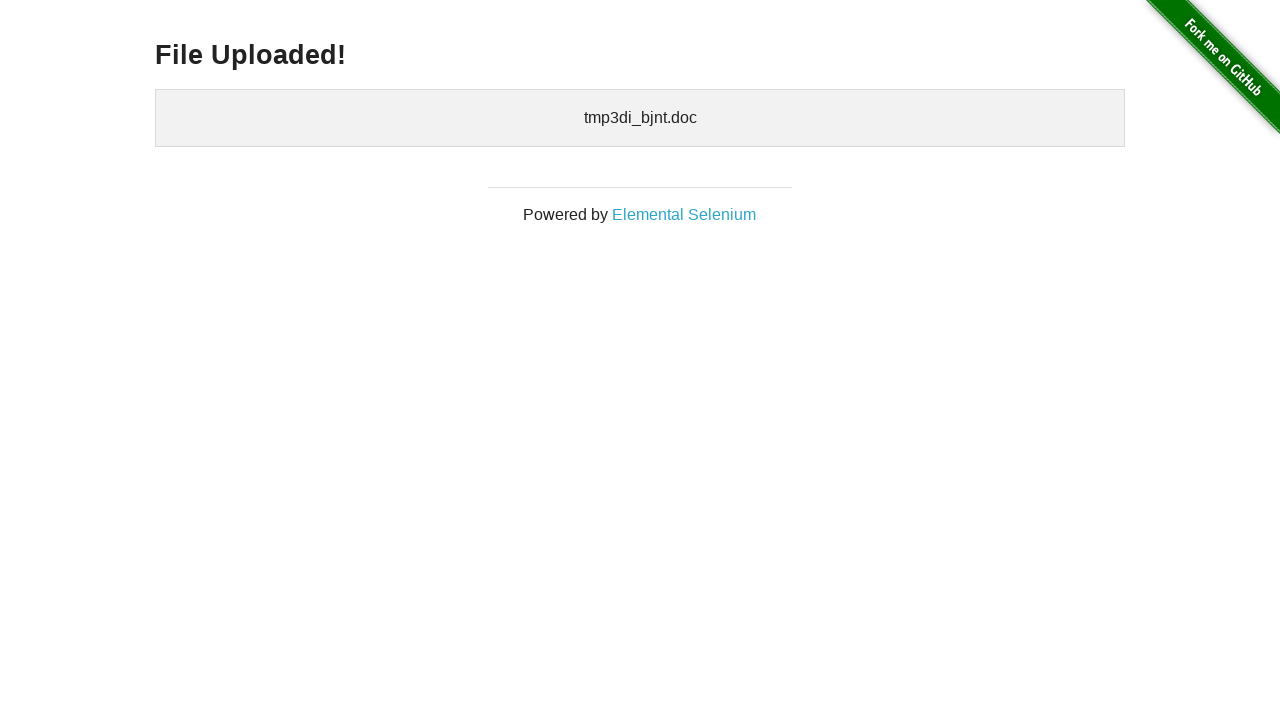

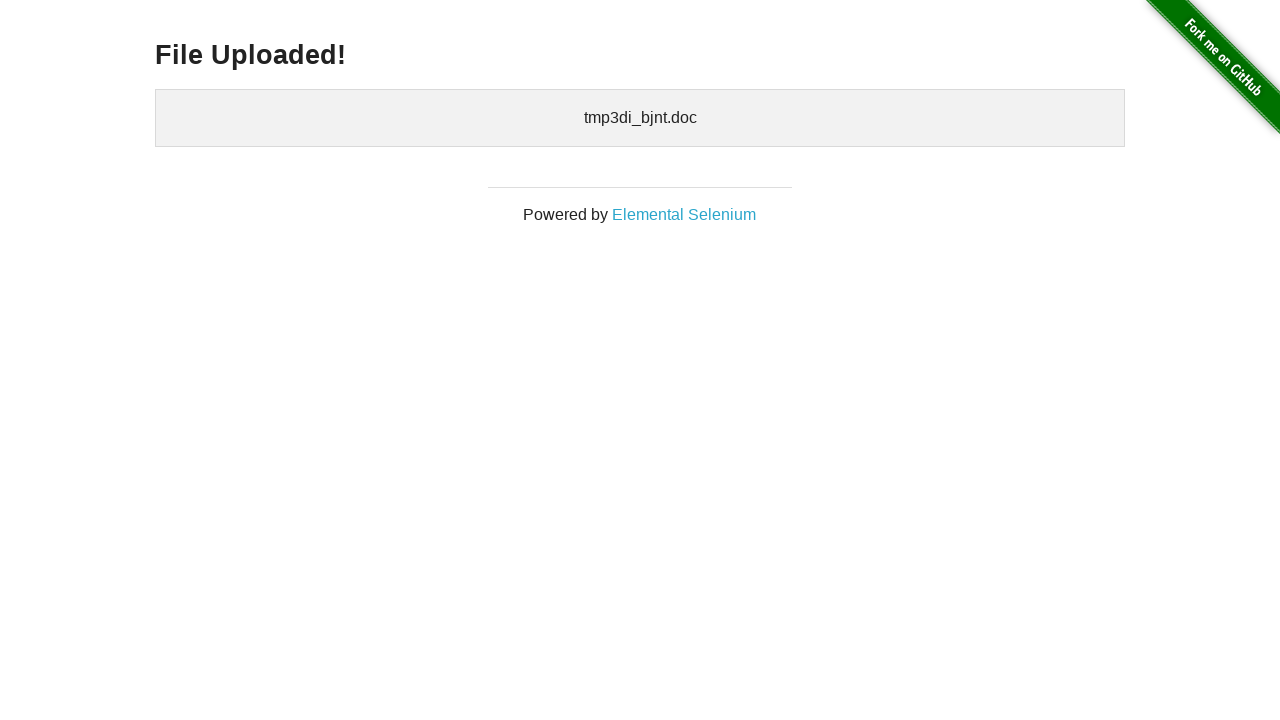